Demonstrates finding an input element by tag name and filling it with an email address on the forgot password page

Starting URL: https://the-internet.herokuapp.com/forgot_password

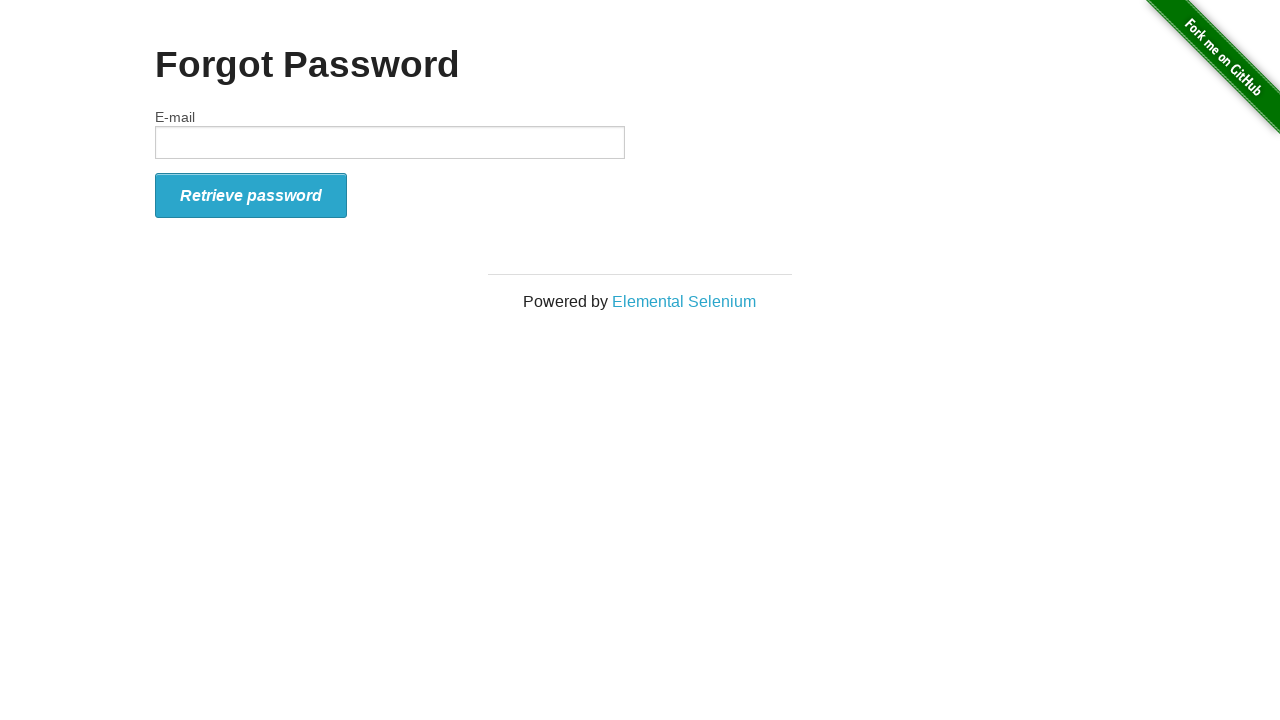

Navigated to forgot password page
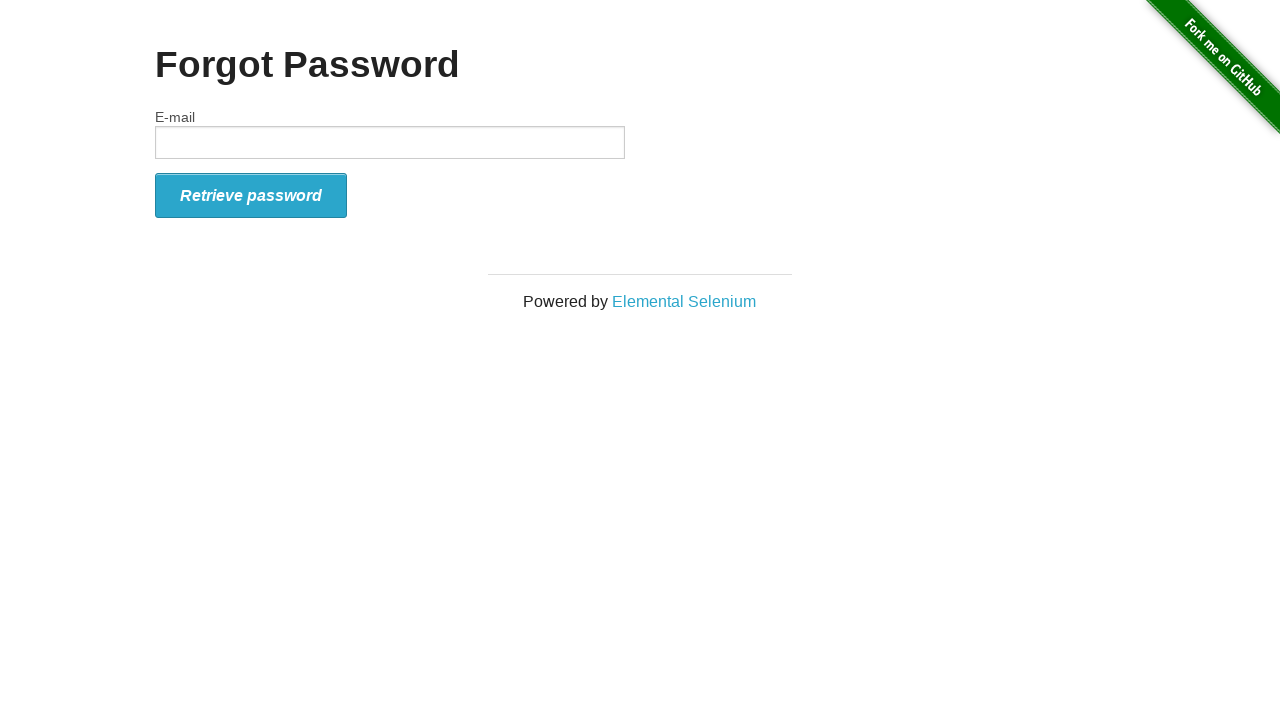

Filled input field with email address 'testuser2024@example.com' using tag name locator on input
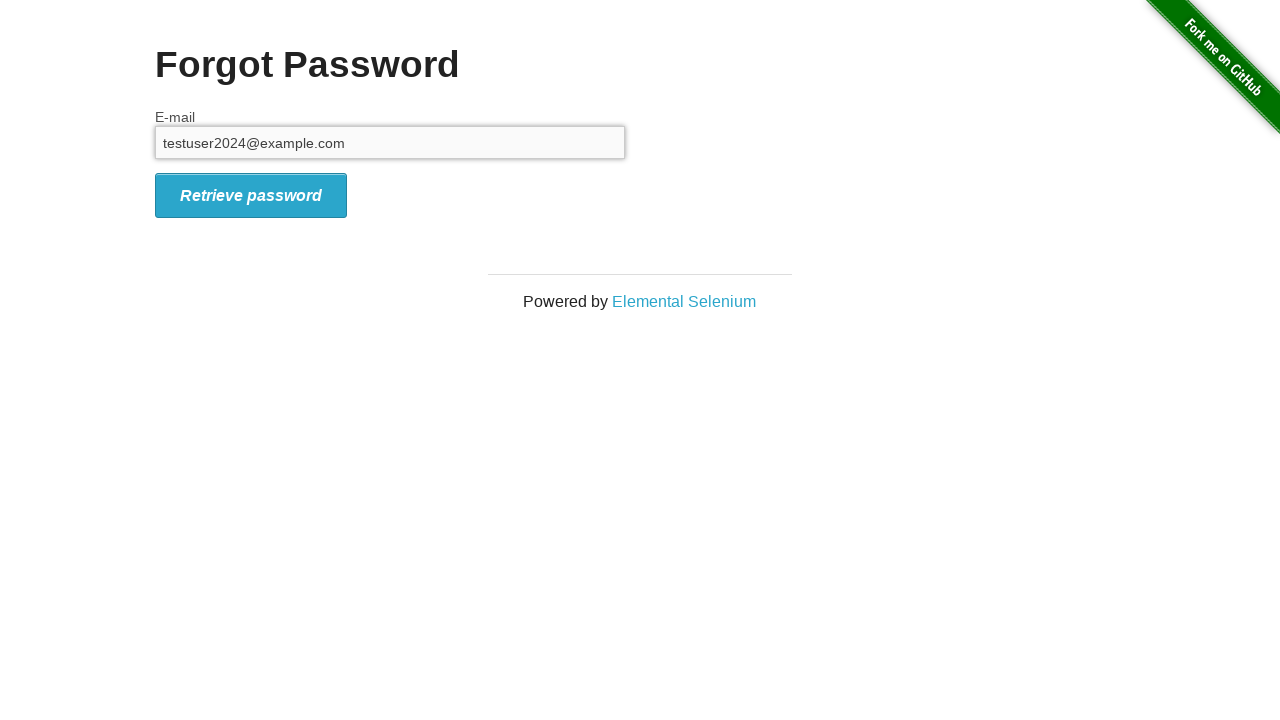

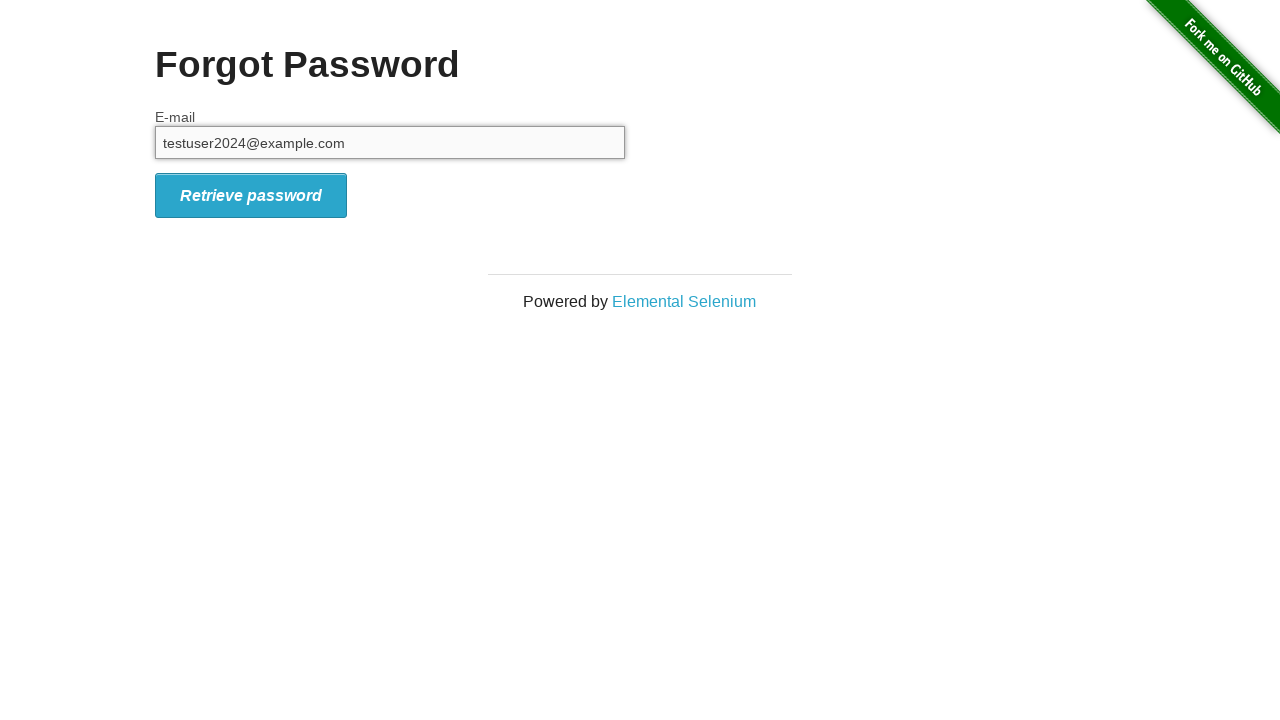